Tests clicking four dynamic buttons in sequence to verify all buttons are clicked

Starting URL: https://testpages.herokuapp.com/styled/dynamic-buttons-simple.html

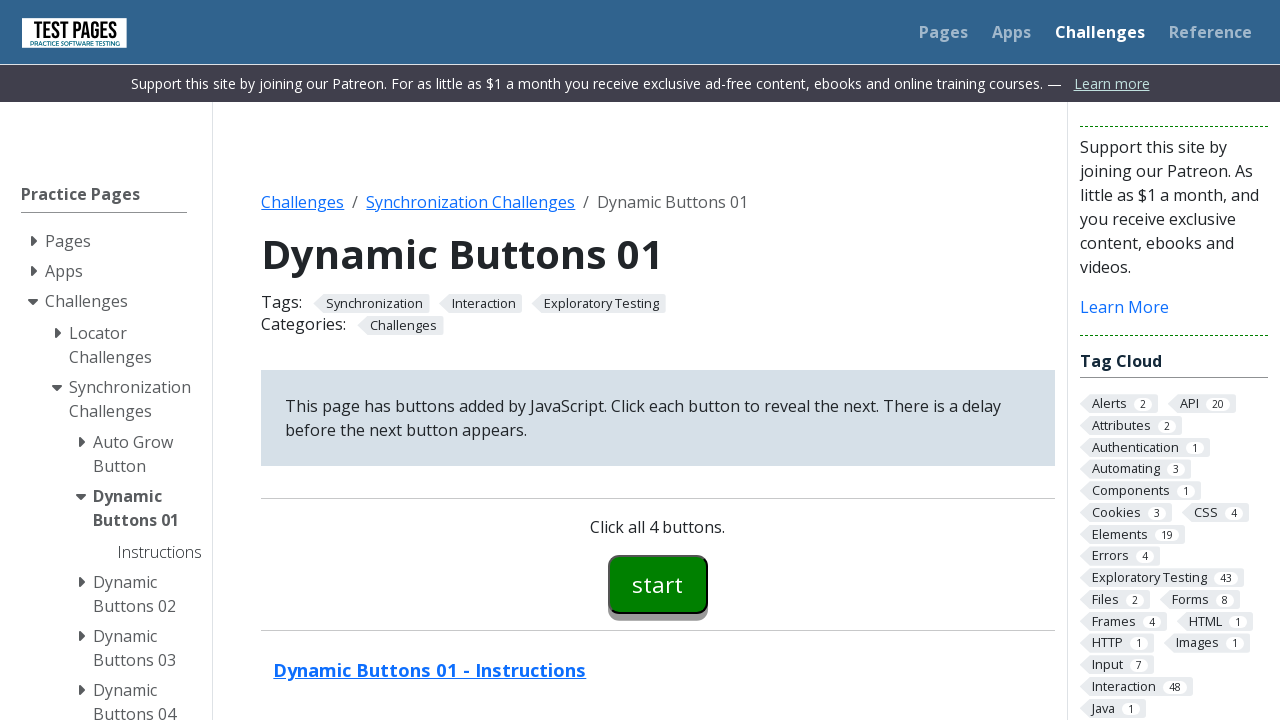

Clicked button one (button00) at (658, 584) on #button00
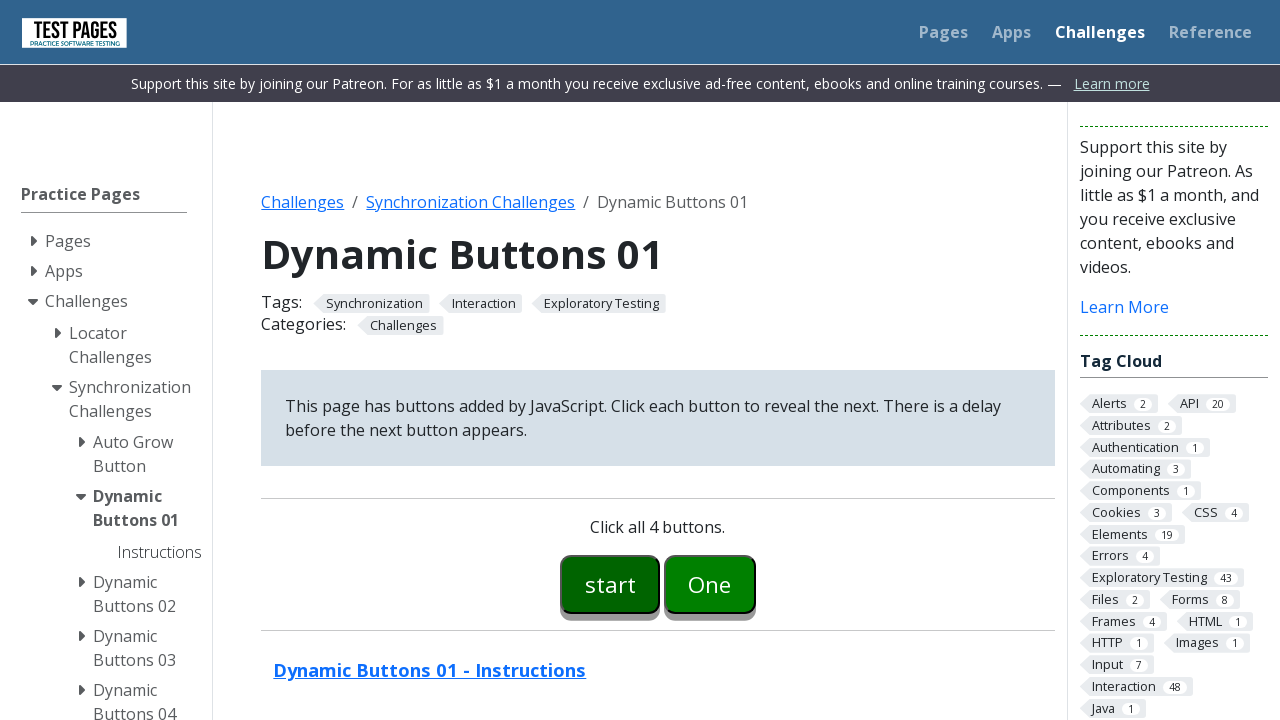

Clicked button two (button01) at (710, 584) on #button01
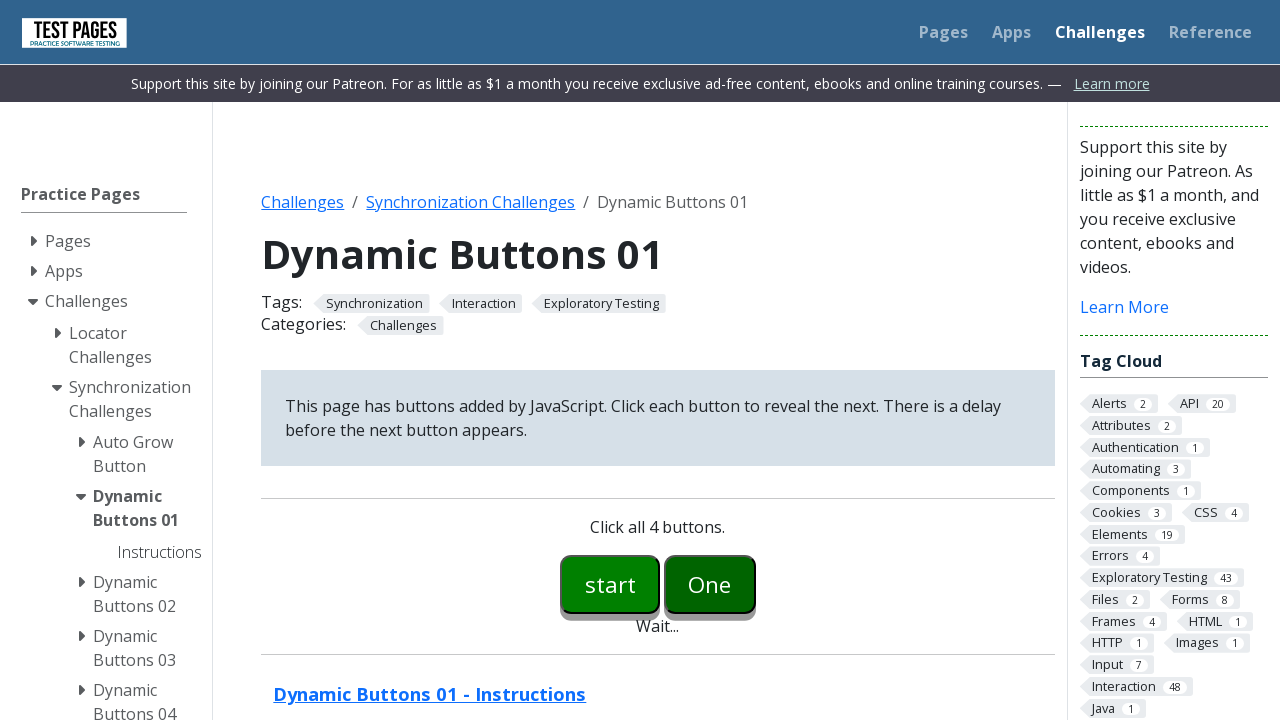

Clicked button three (button02) at (756, 584) on button[id="button02"]
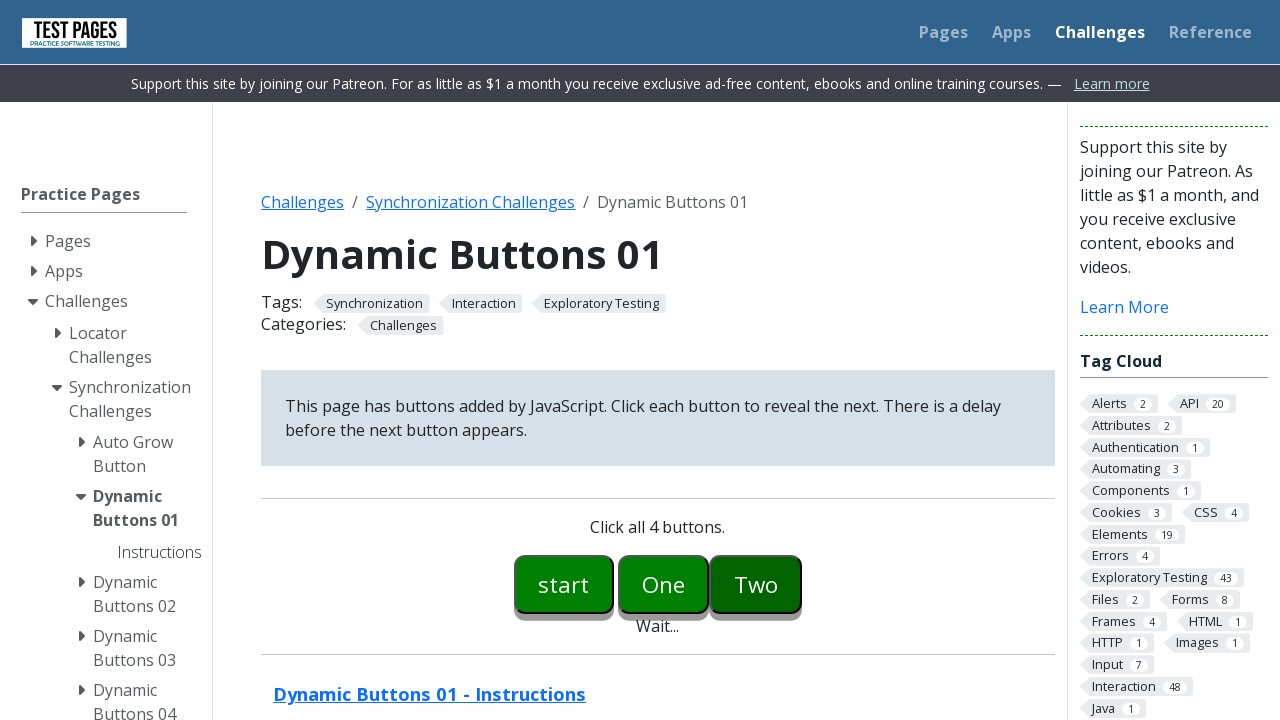

Clicked button four (button03) at (802, 584) on #button03
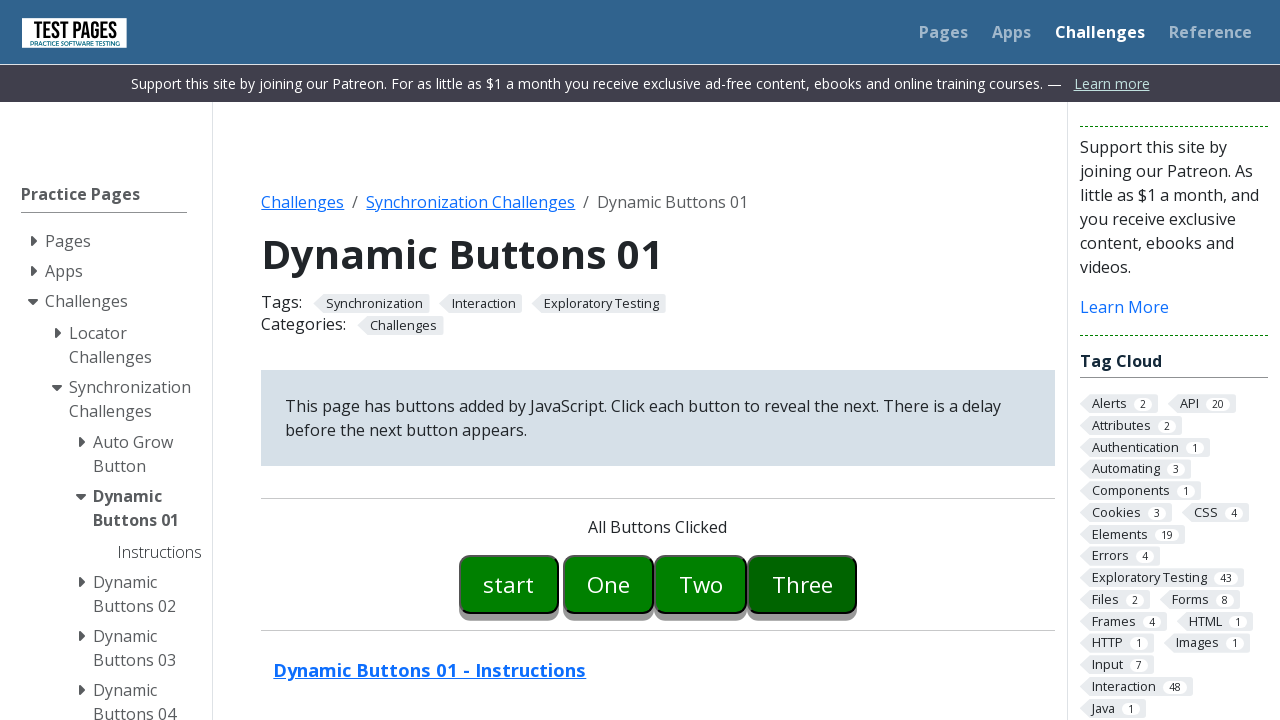

Verified all buttons clicked message appeared
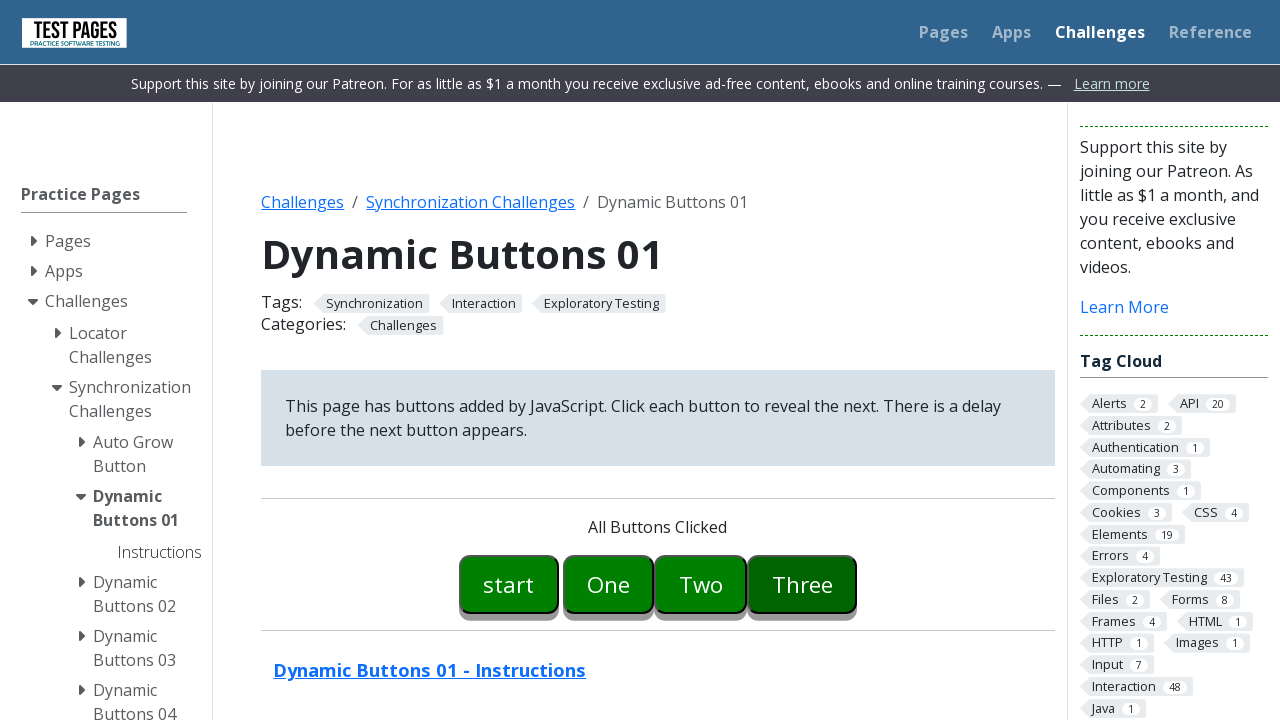

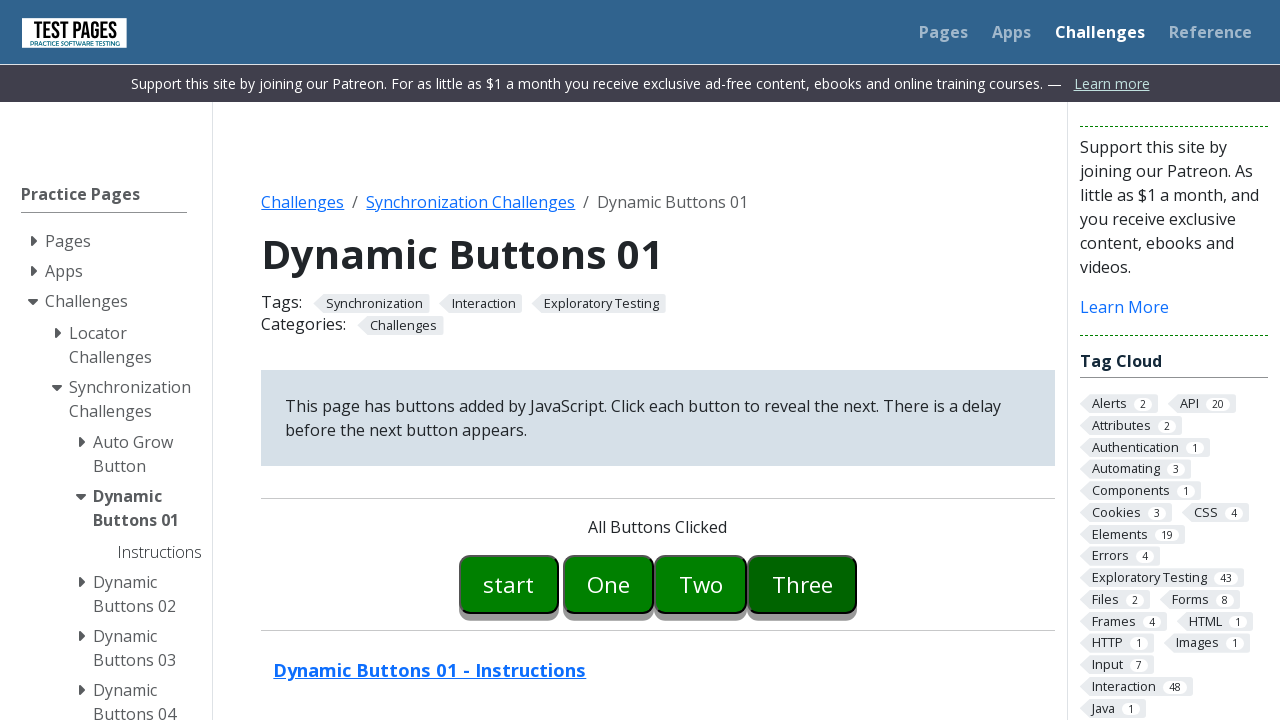